Tests navigation by clicking on the "Comparison Table." link and then navigating back to the original page using browser back functionality.

Starting URL: http://www.deadlinkcity.com/

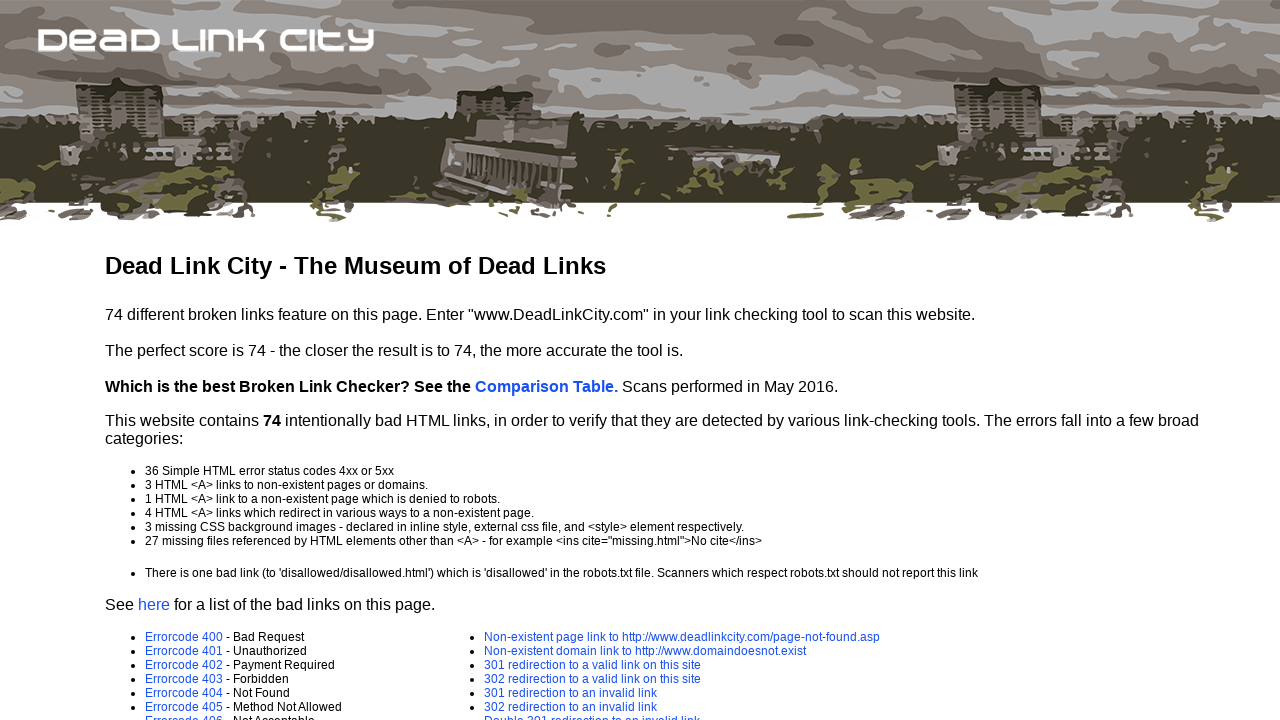

Clicked on 'Comparison Table.' link at (546, 386) on text=Comparison Table.
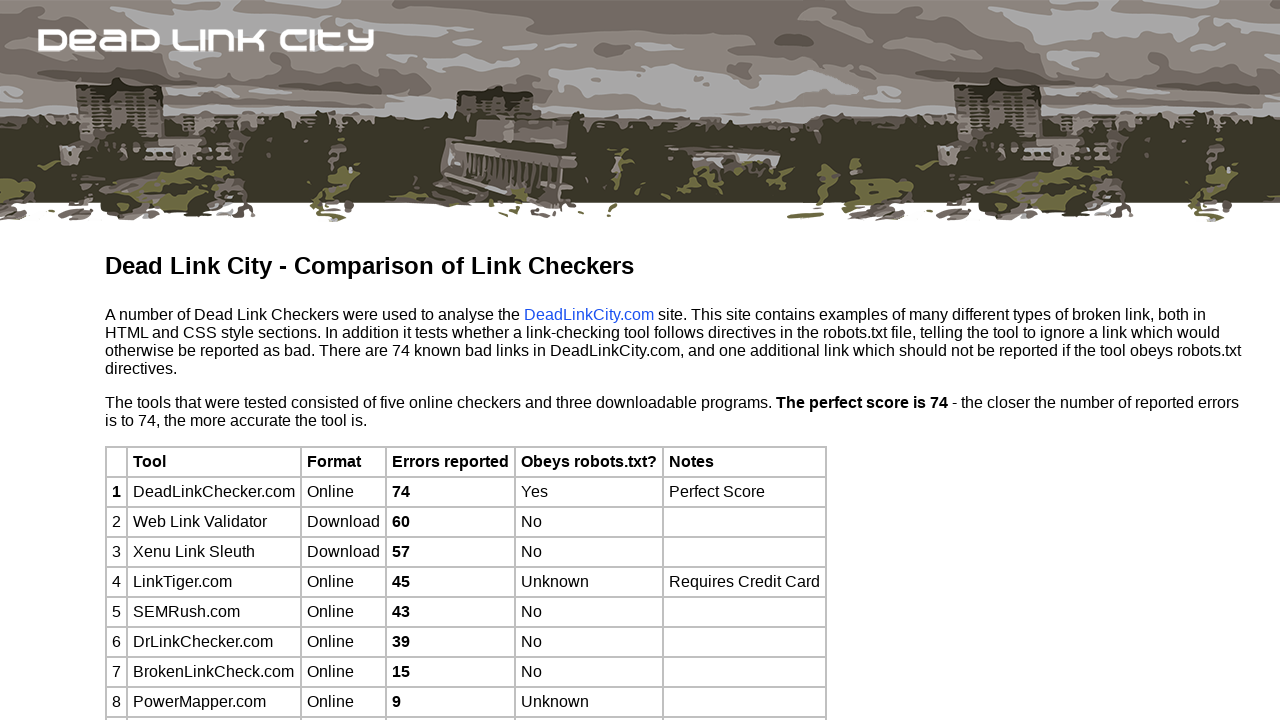

Comparison Table page loaded
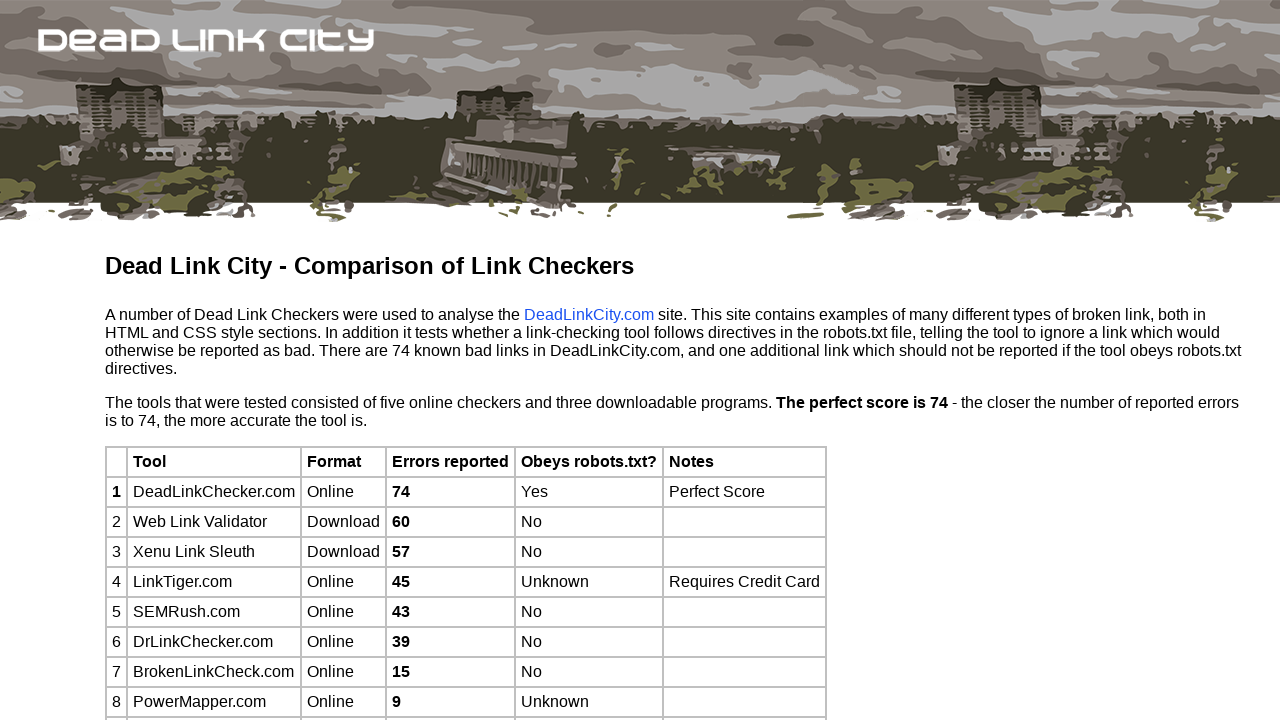

Navigated back to original page using browser back button
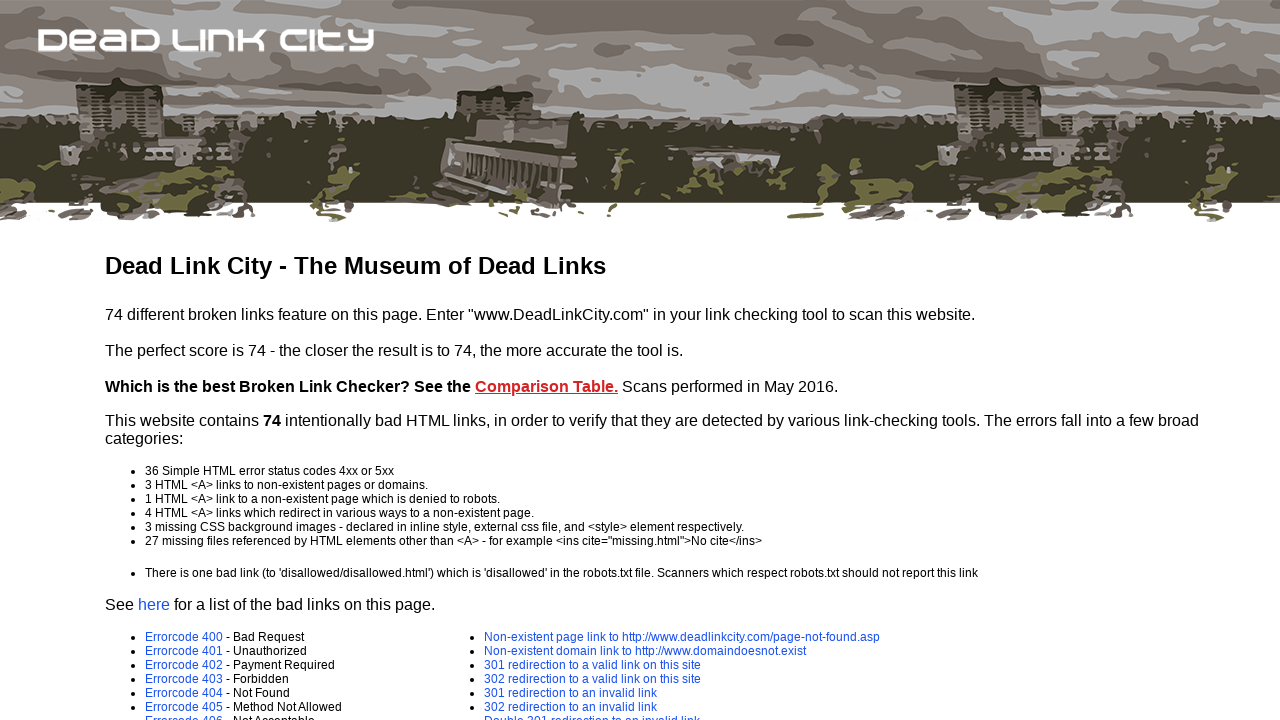

Original page loaded after back navigation
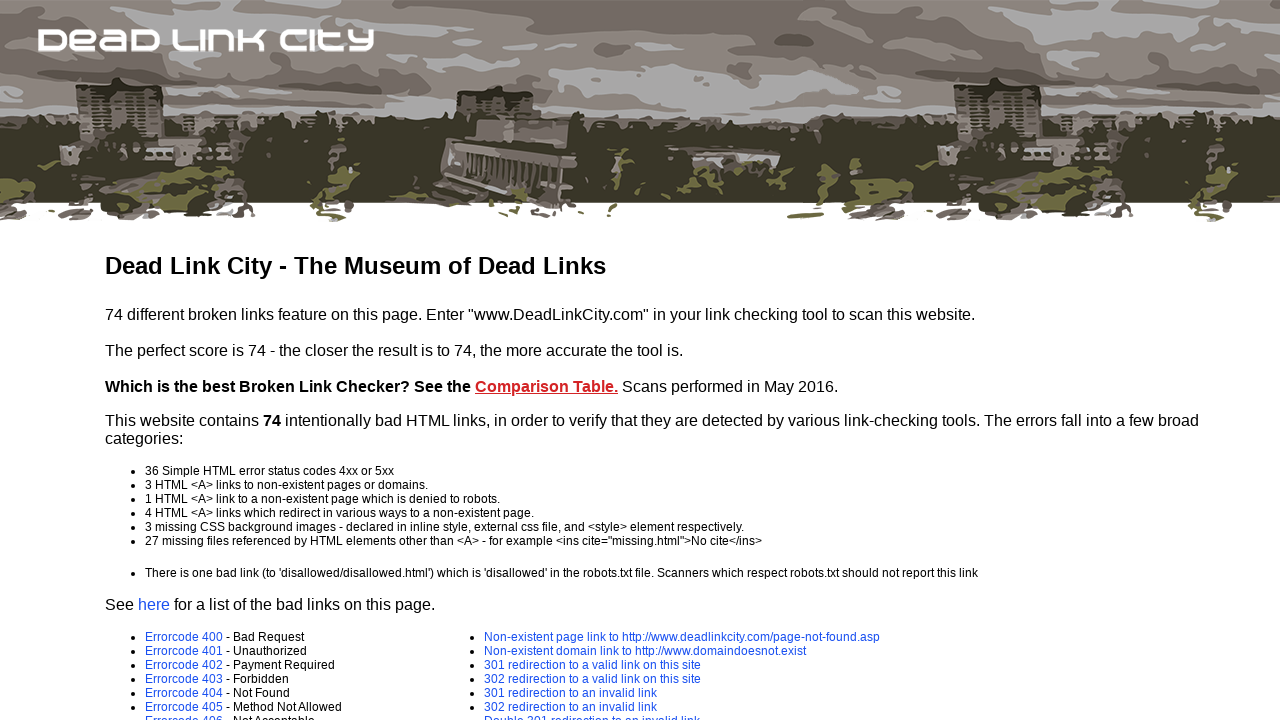

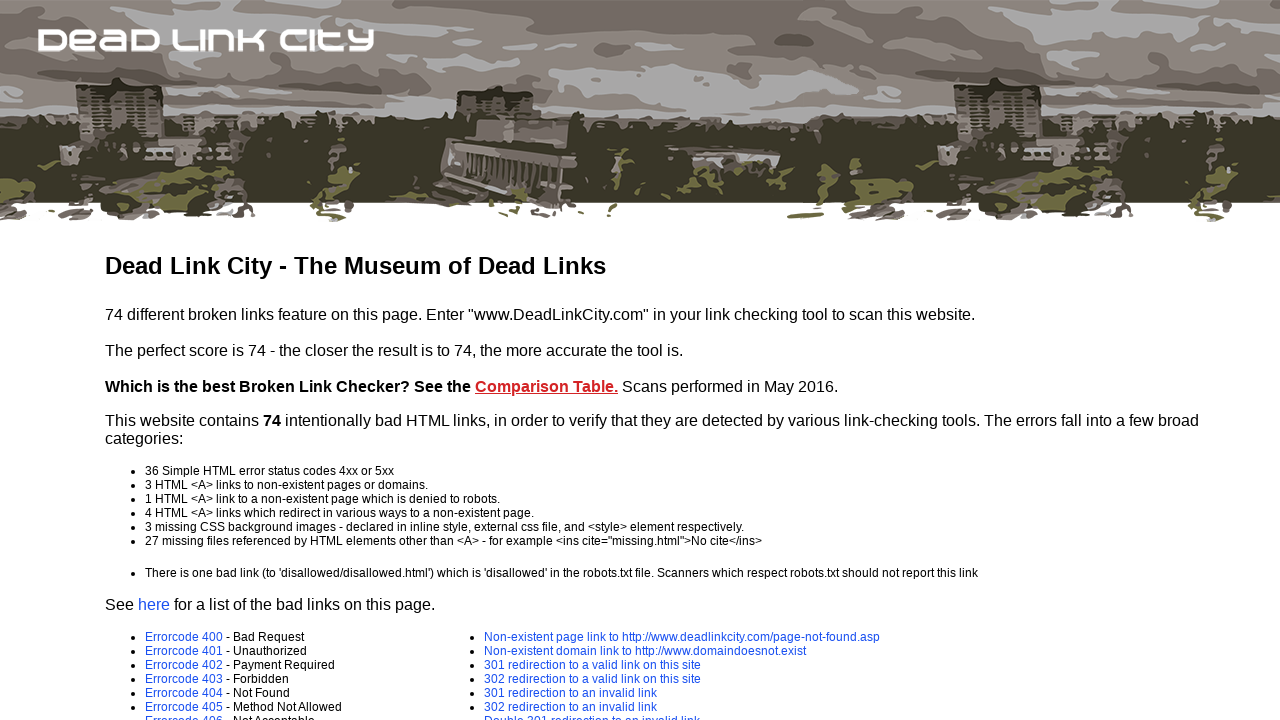